Tests modal dialog functionality by clicking a button to open the modal, then clicking the close button to dismiss it using JavaScript execution.

Starting URL: https://formy-project.herokuapp.com/modal

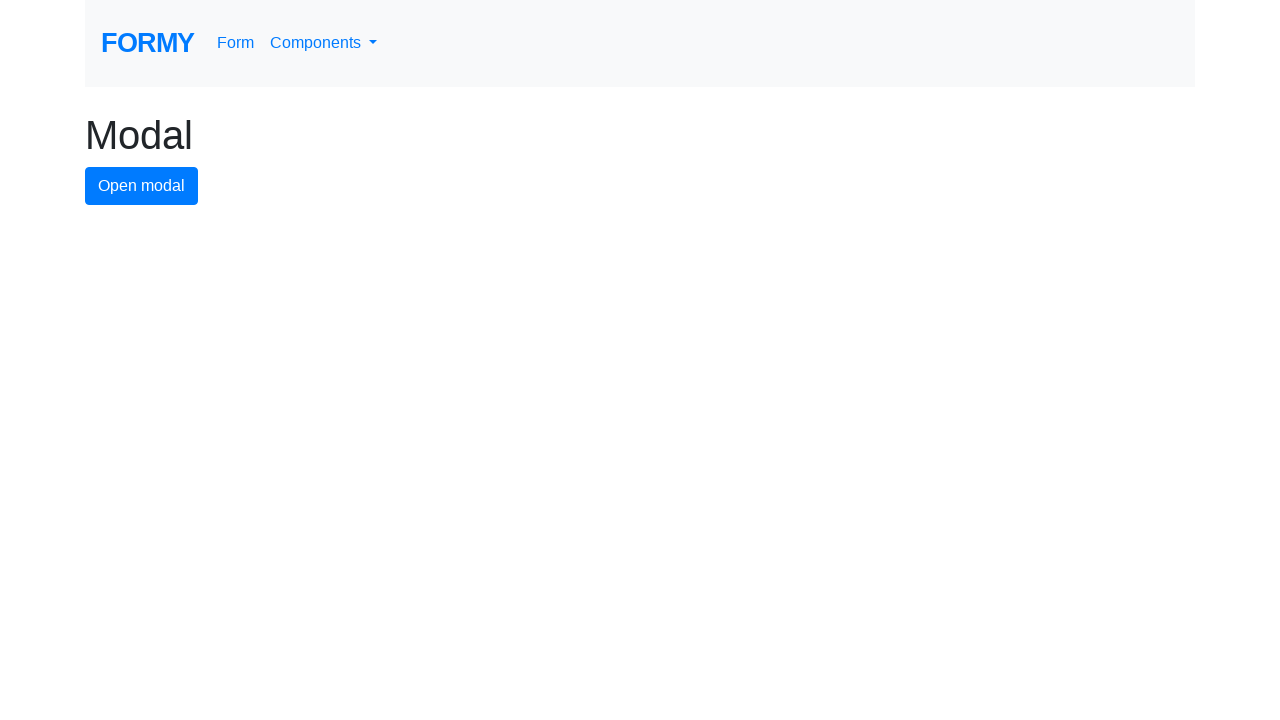

Clicked modal button to open the modal dialog at (142, 186) on #modal-button
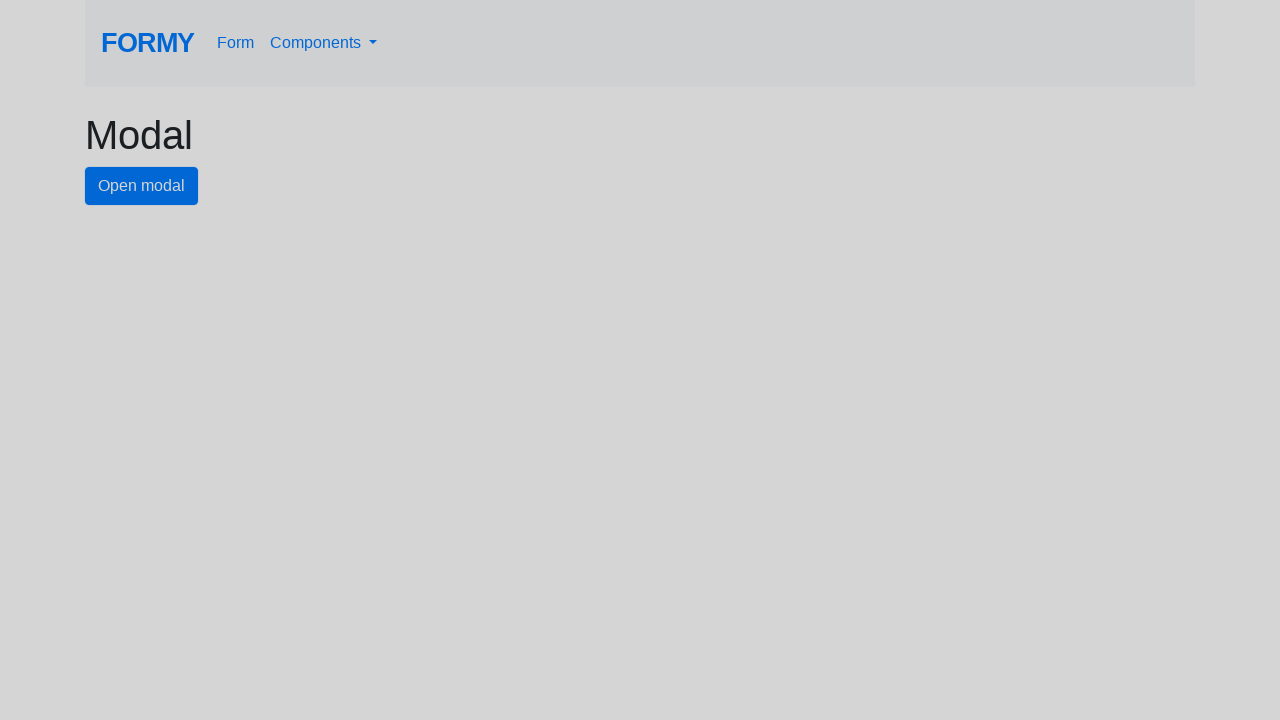

Modal dialog appeared with close button visible
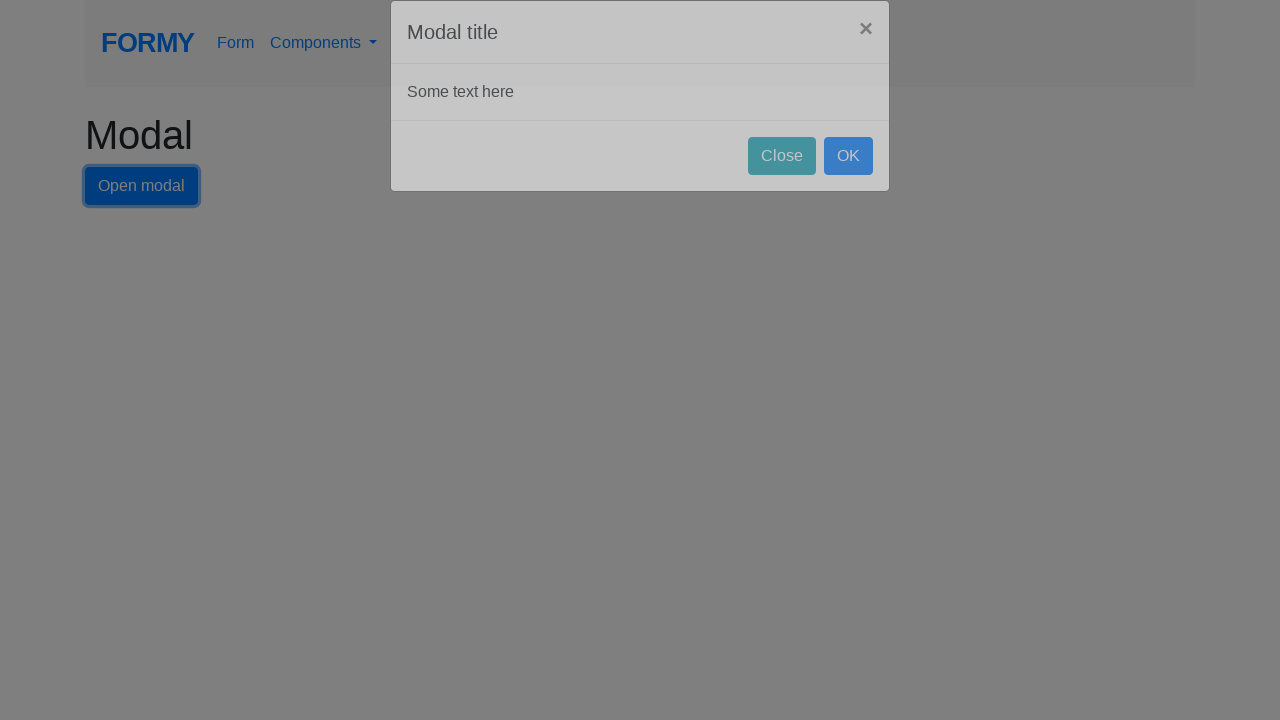

Executed JavaScript to click the close button and dismiss the modal
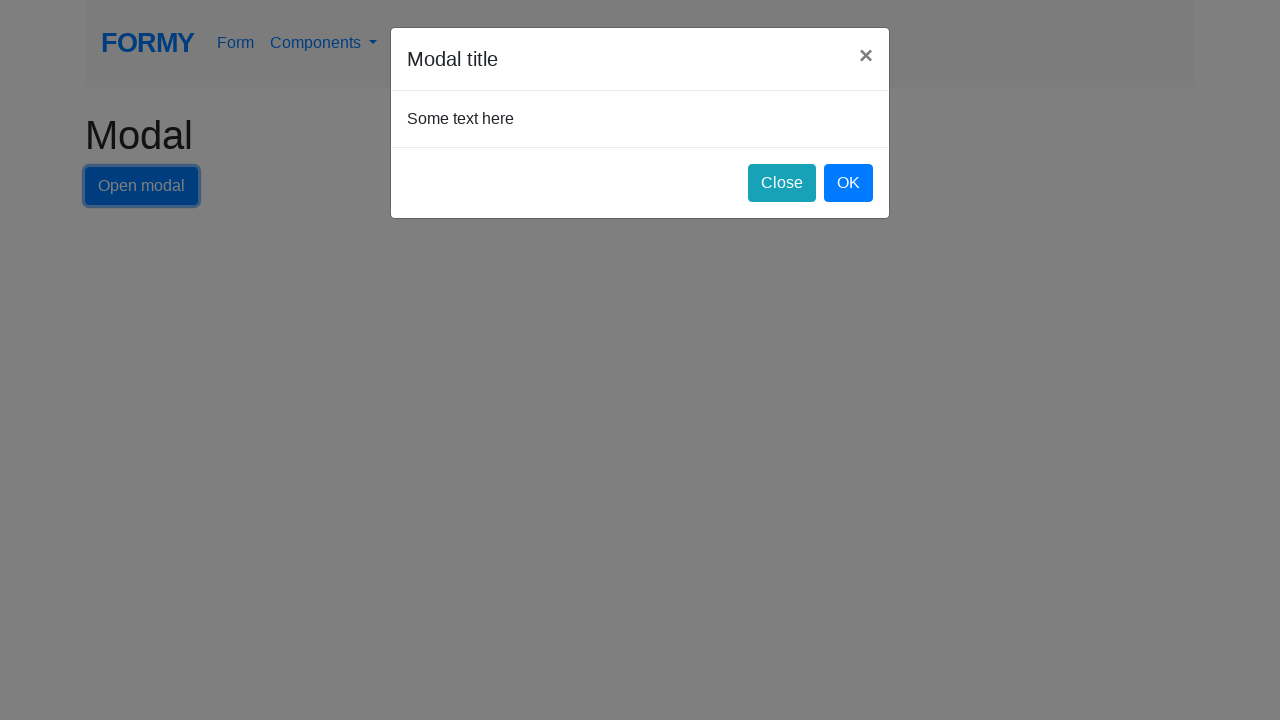

Waited for modal to fully close
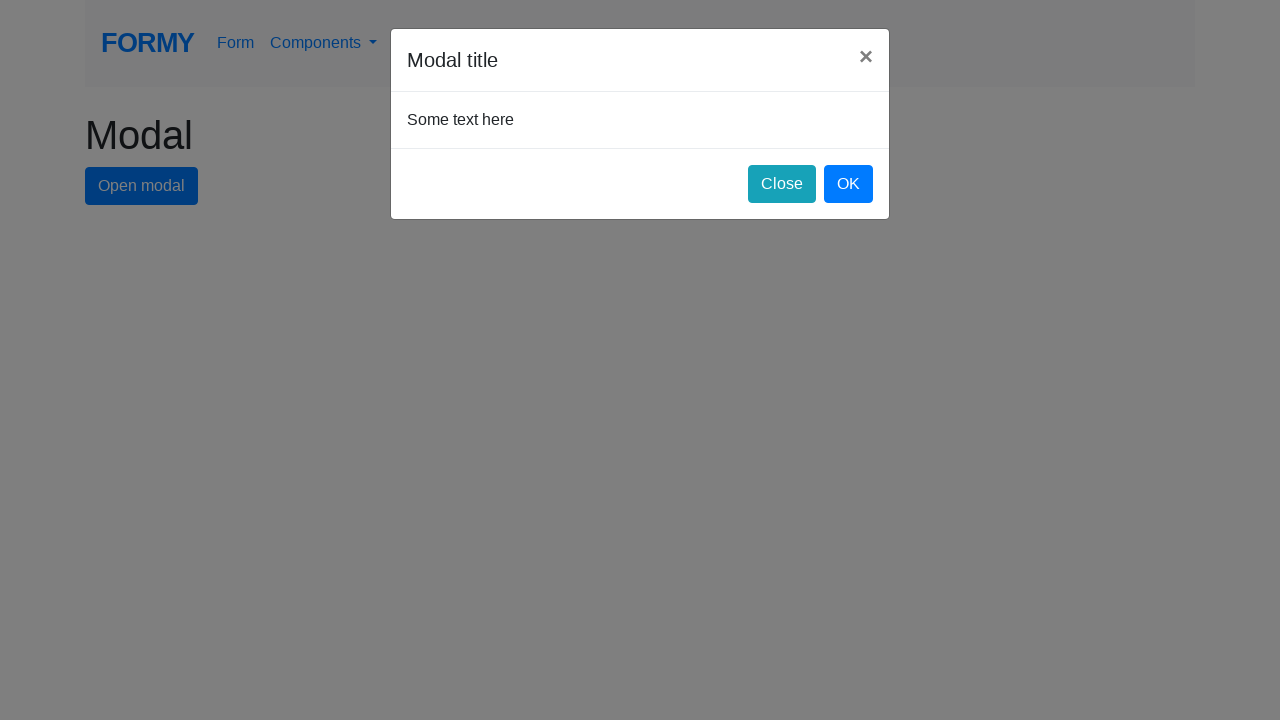

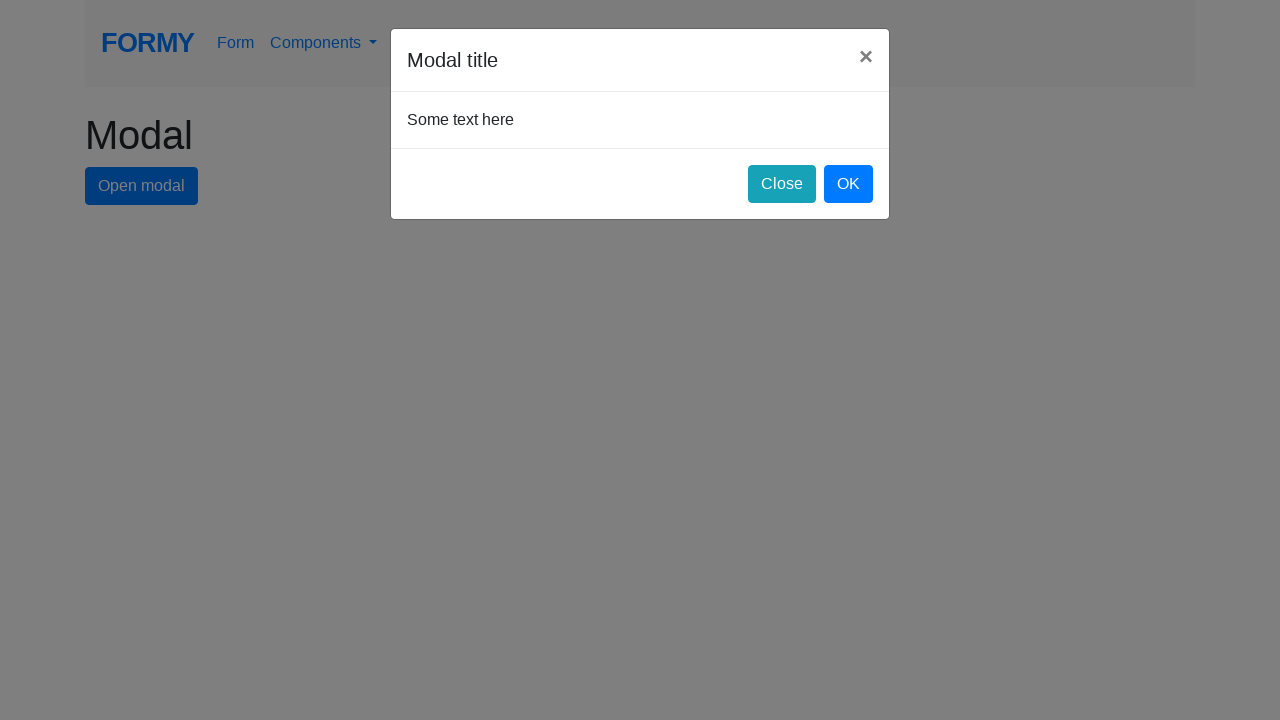